Navigates through product categories to find Sony vaio i5 laptop and verifies its price is 790 dollars

Starting URL: https://www.demoblaze.com/index.html

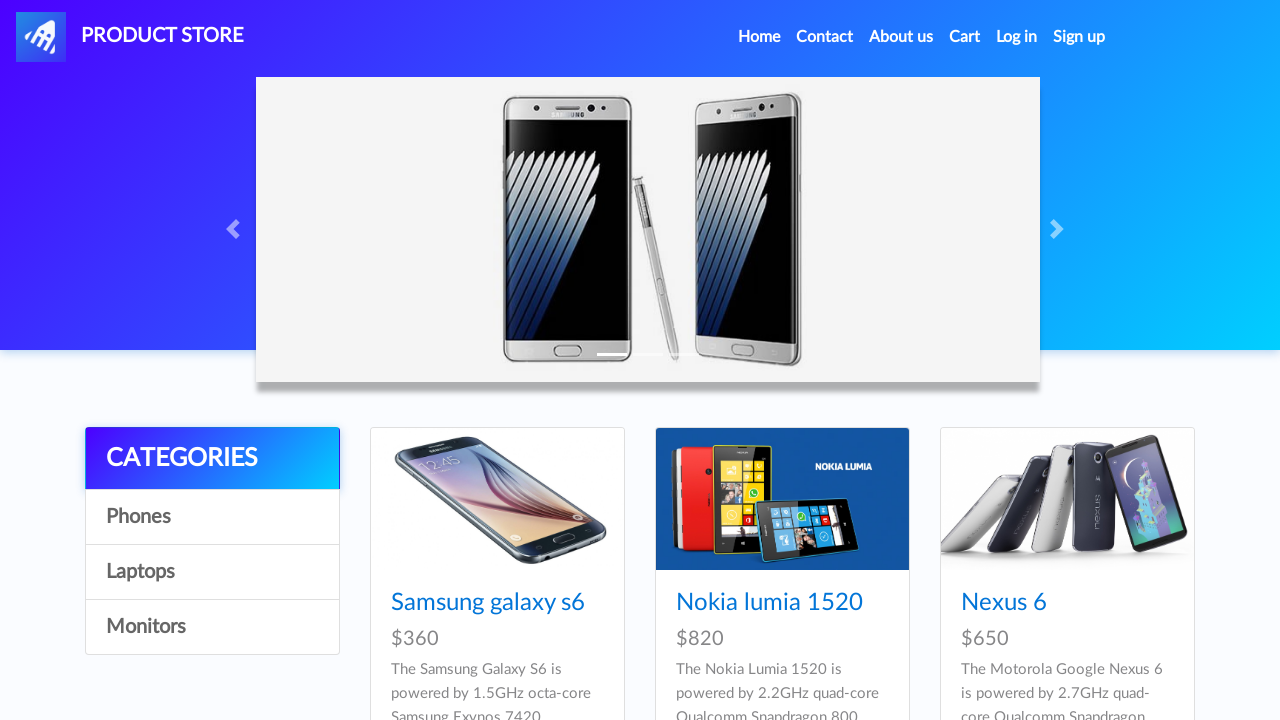

Clicked on Laptops category at (212, 572) on a:has-text('Laptops')
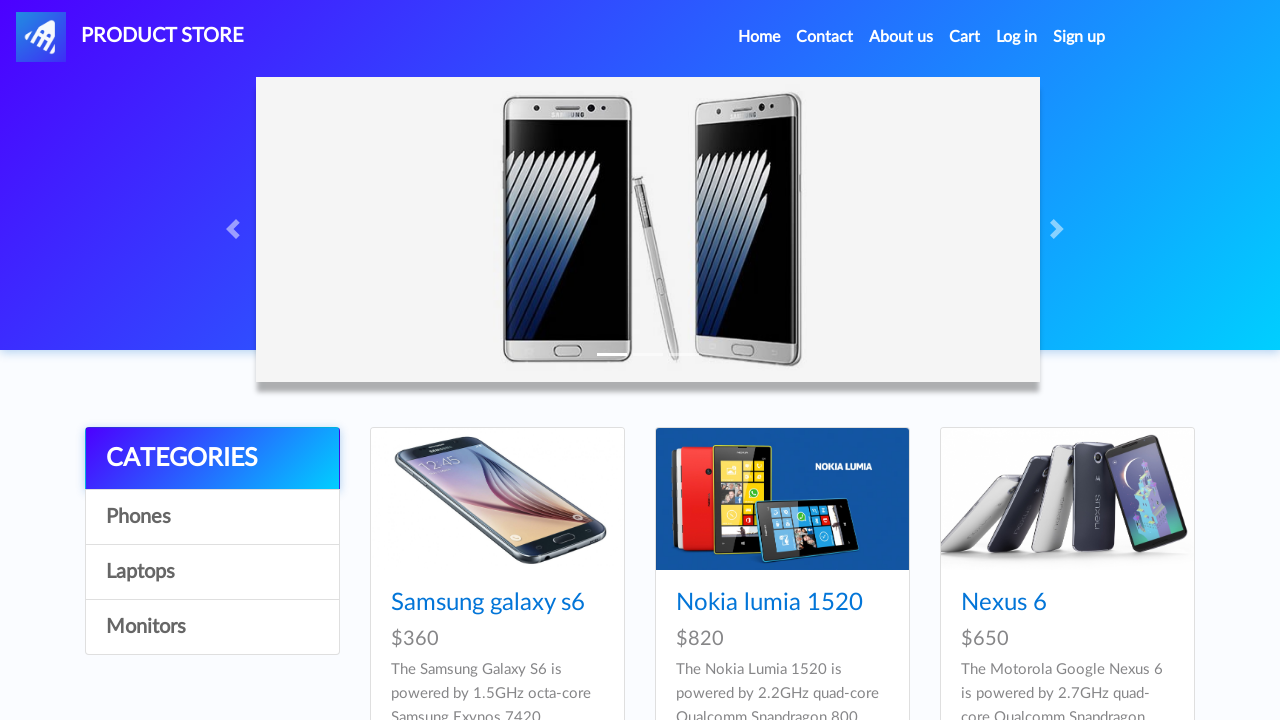

Waited for product page to load
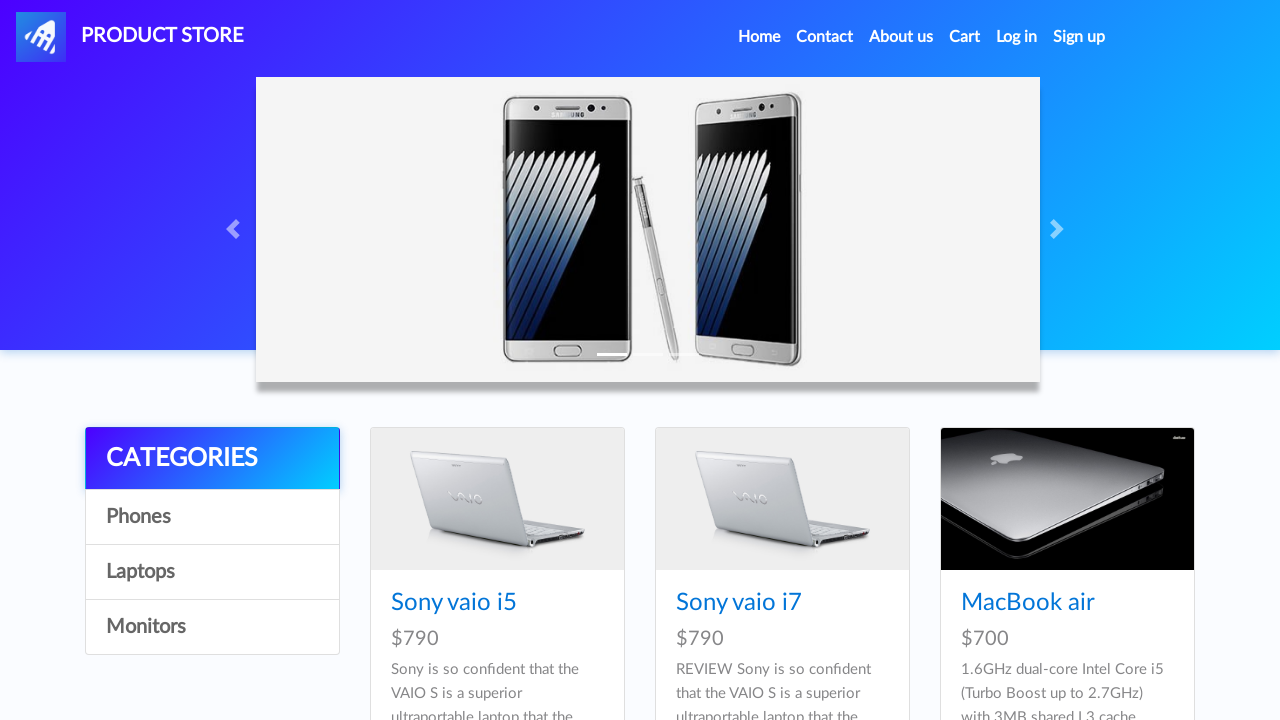

Clicked on Sony vaio i5 product at (454, 603) on a:has-text('Sony vaio i5')
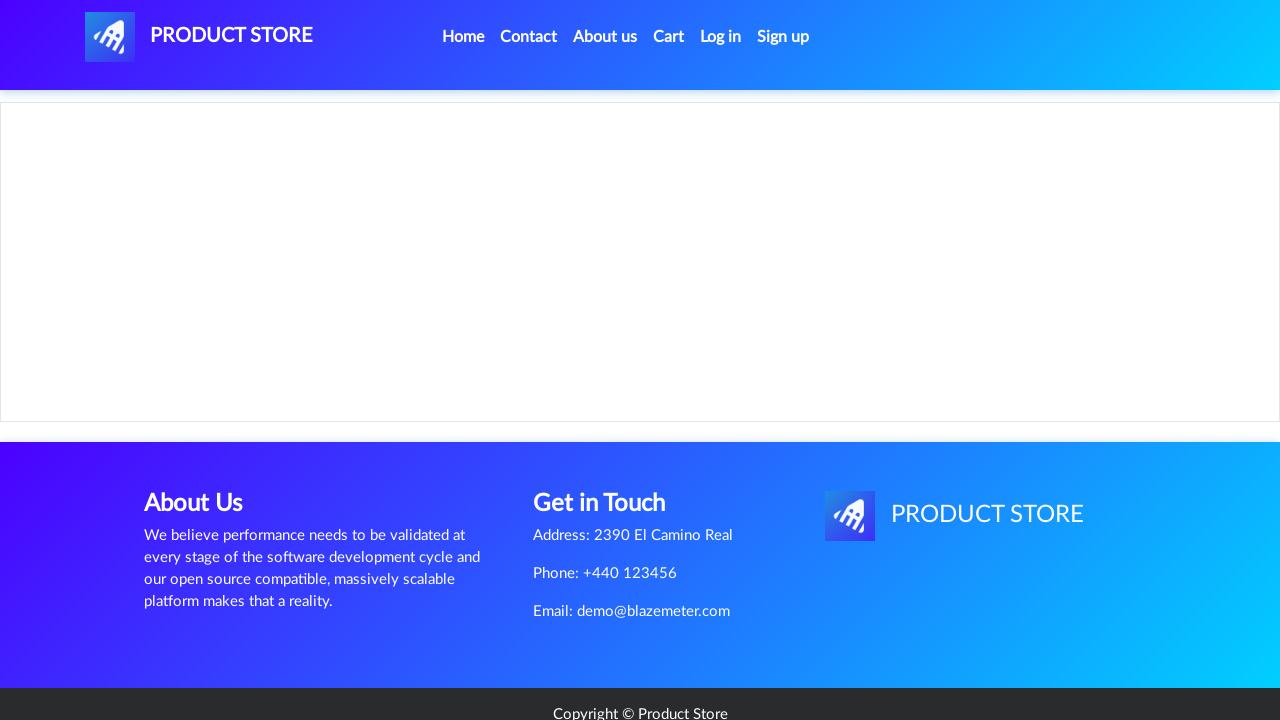

Waited for product details page to load
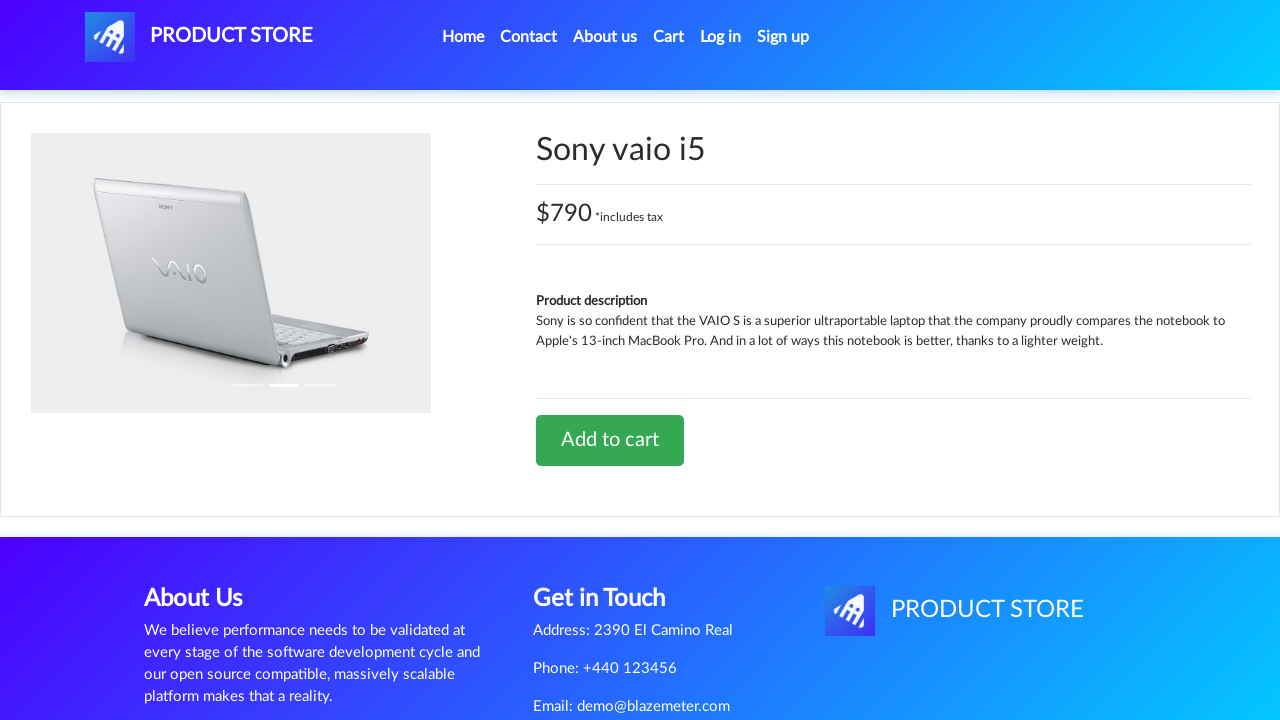

Retrieved price element text content
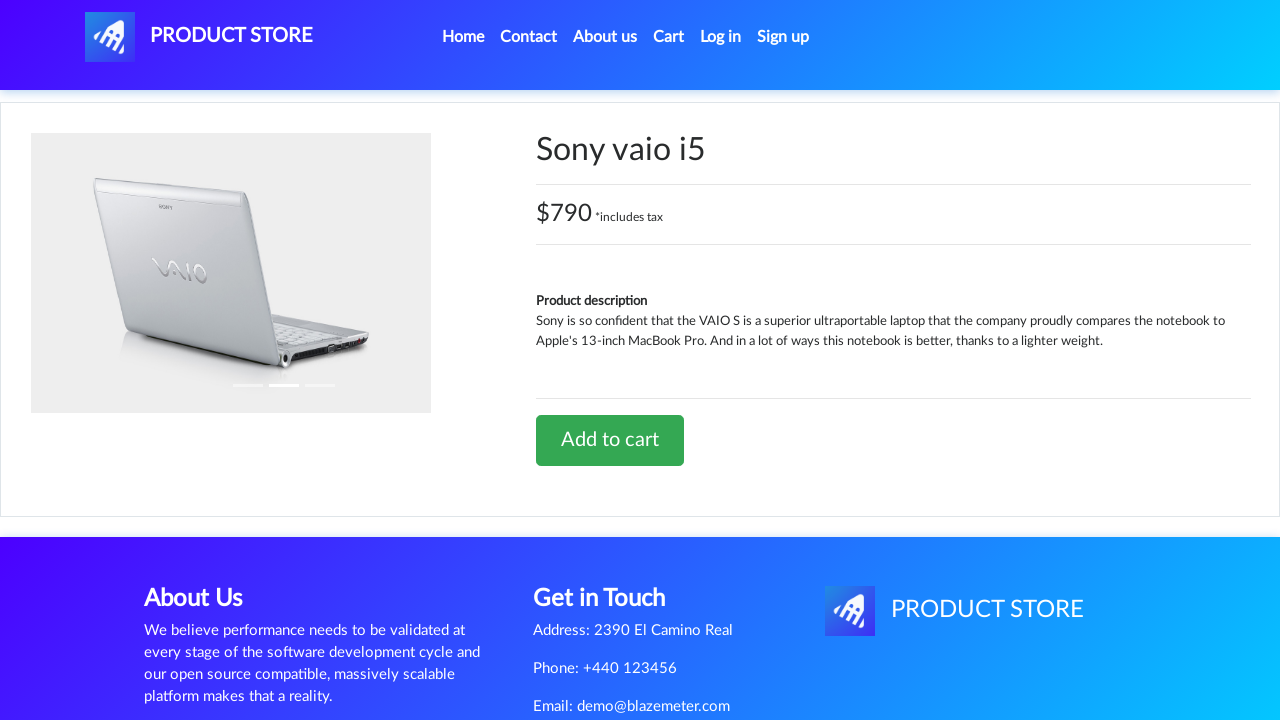

Extracted price value: $790
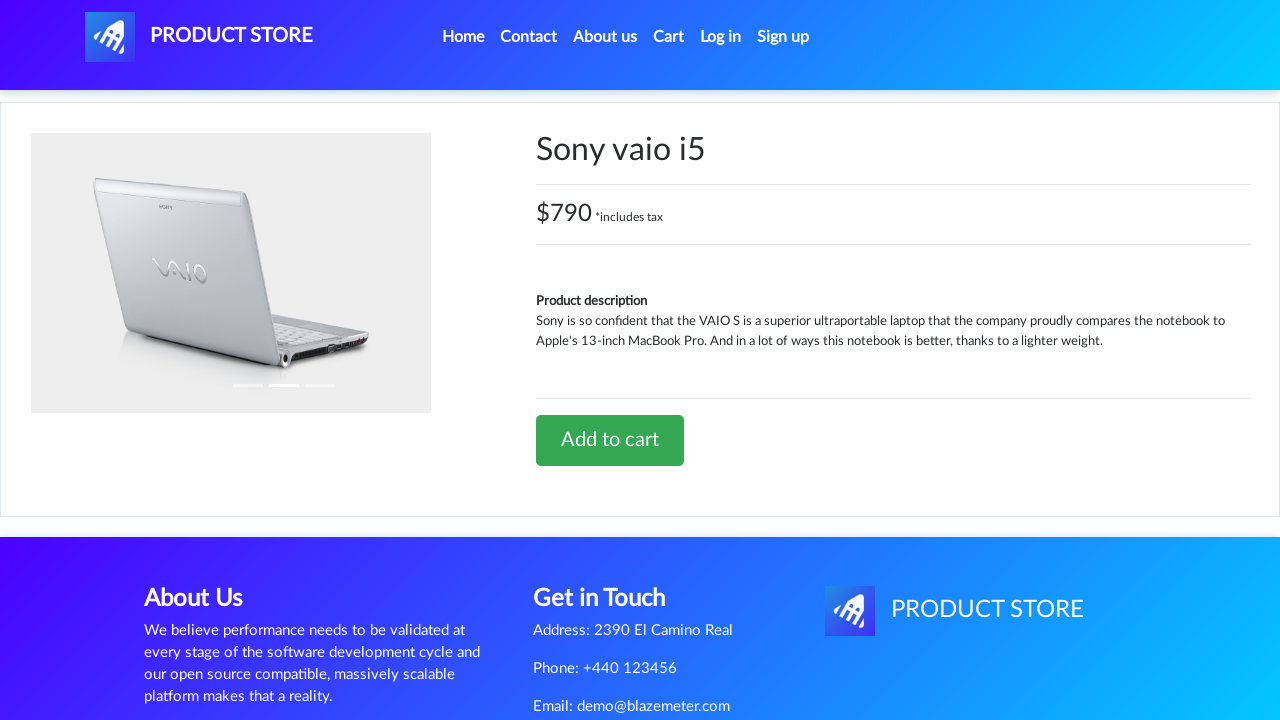

Verified that Sony vaio i5 price is $790
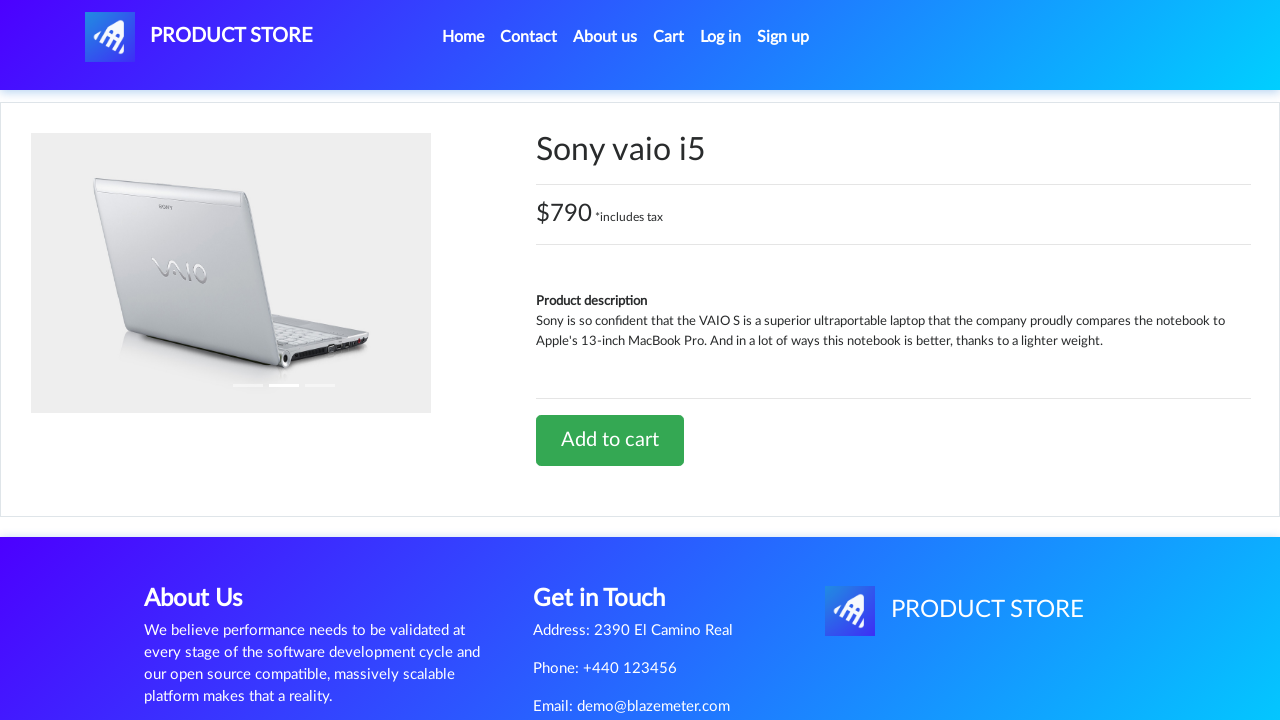

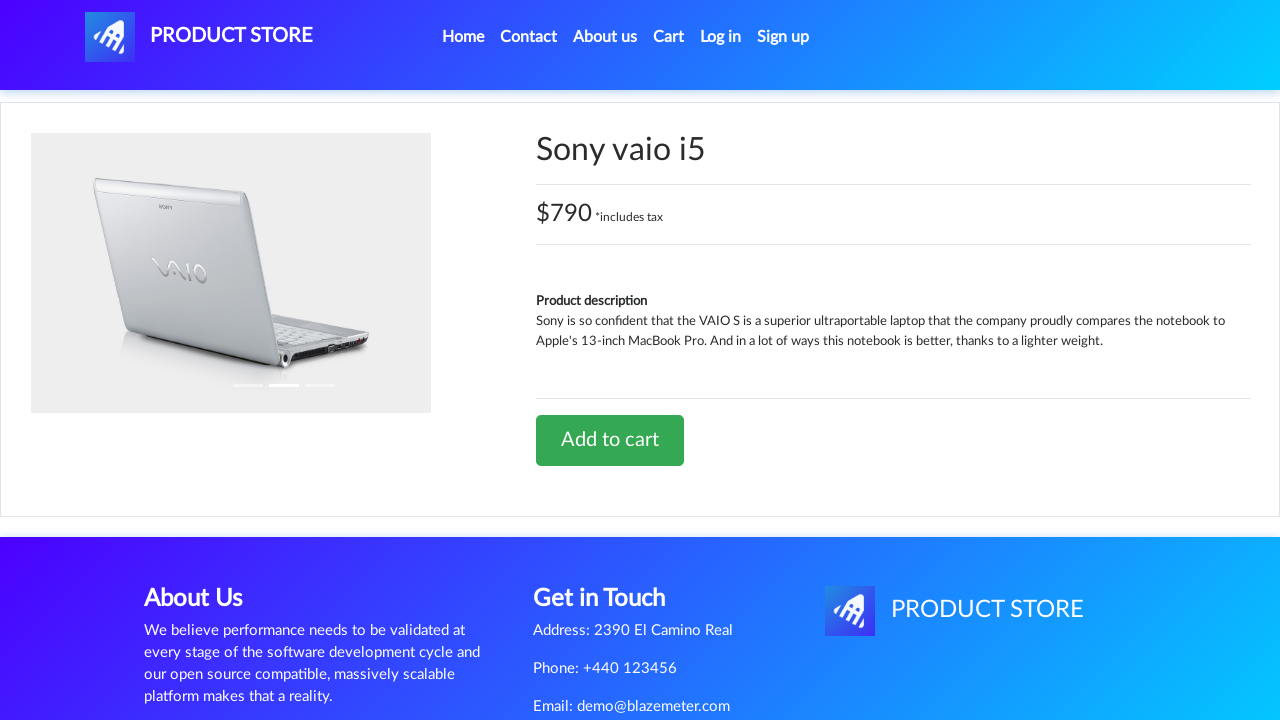